Tests valid text input functionality by entering text into a password field and clicking a button, then verifying the application accepts the input with a success message.

Starting URL: https://internproject2020.web.app/home

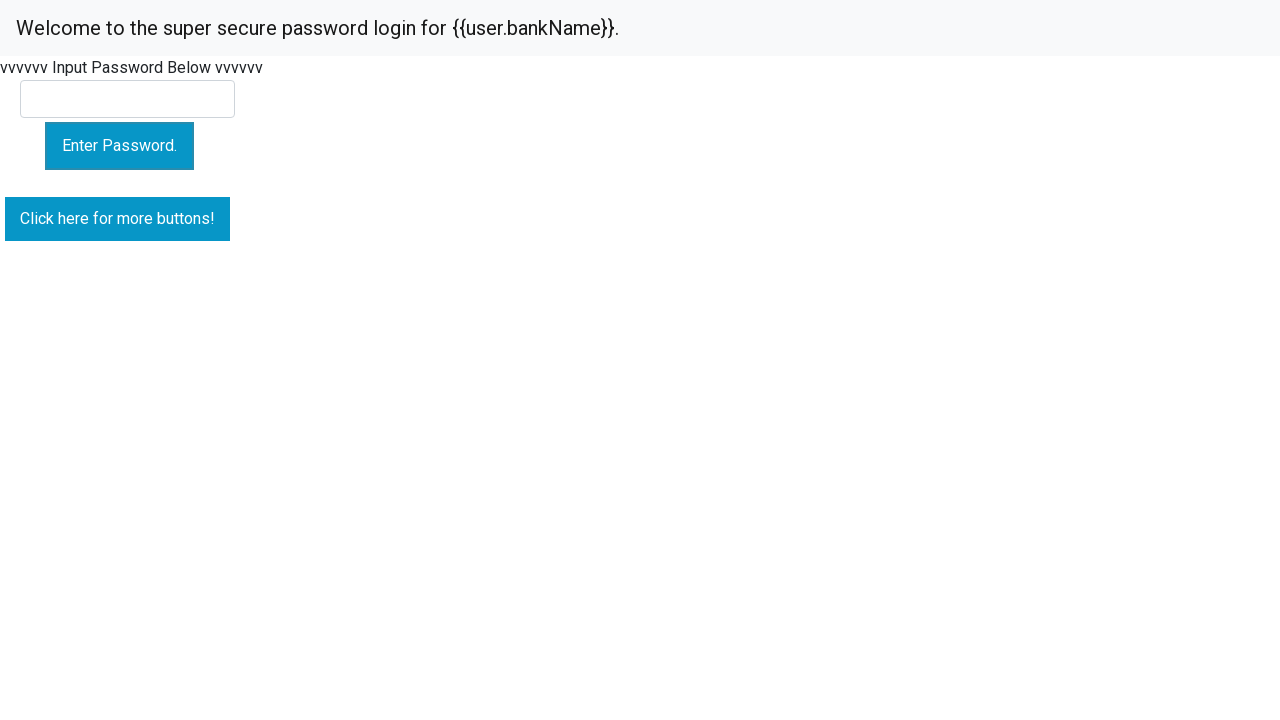

Filled password field with 'password' on #password
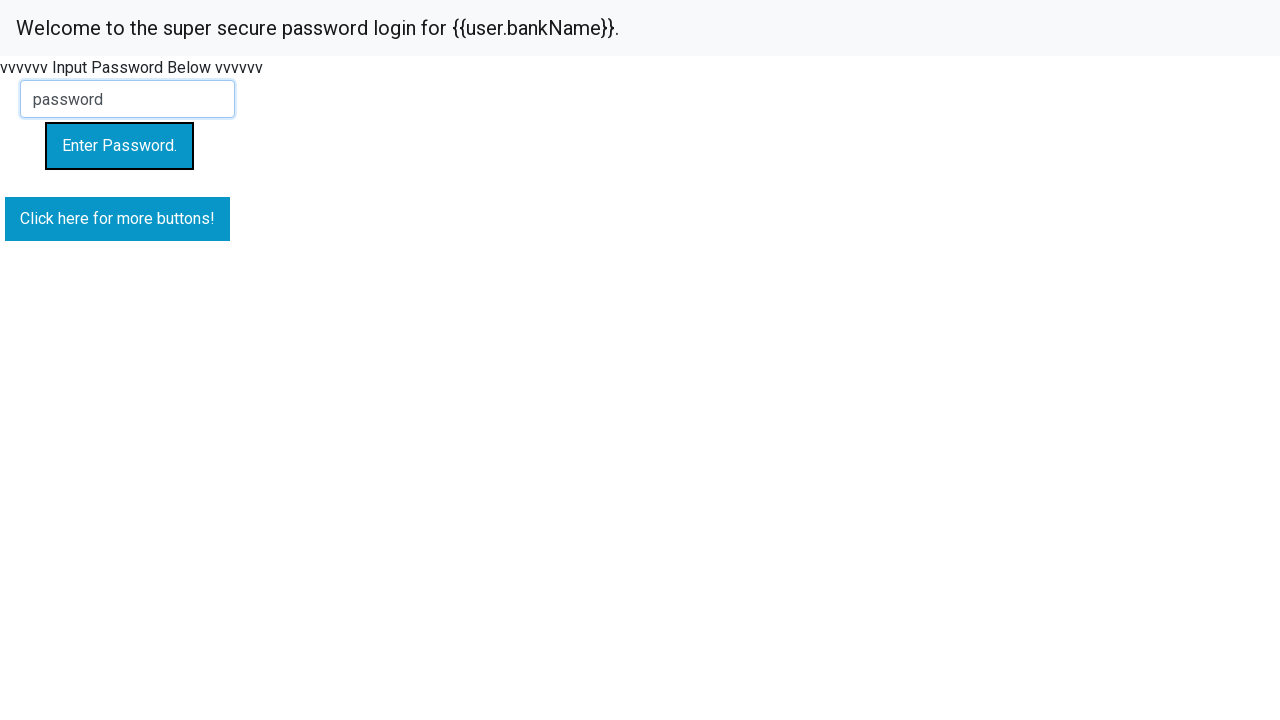

Clicked submit button at (120, 146) on .button
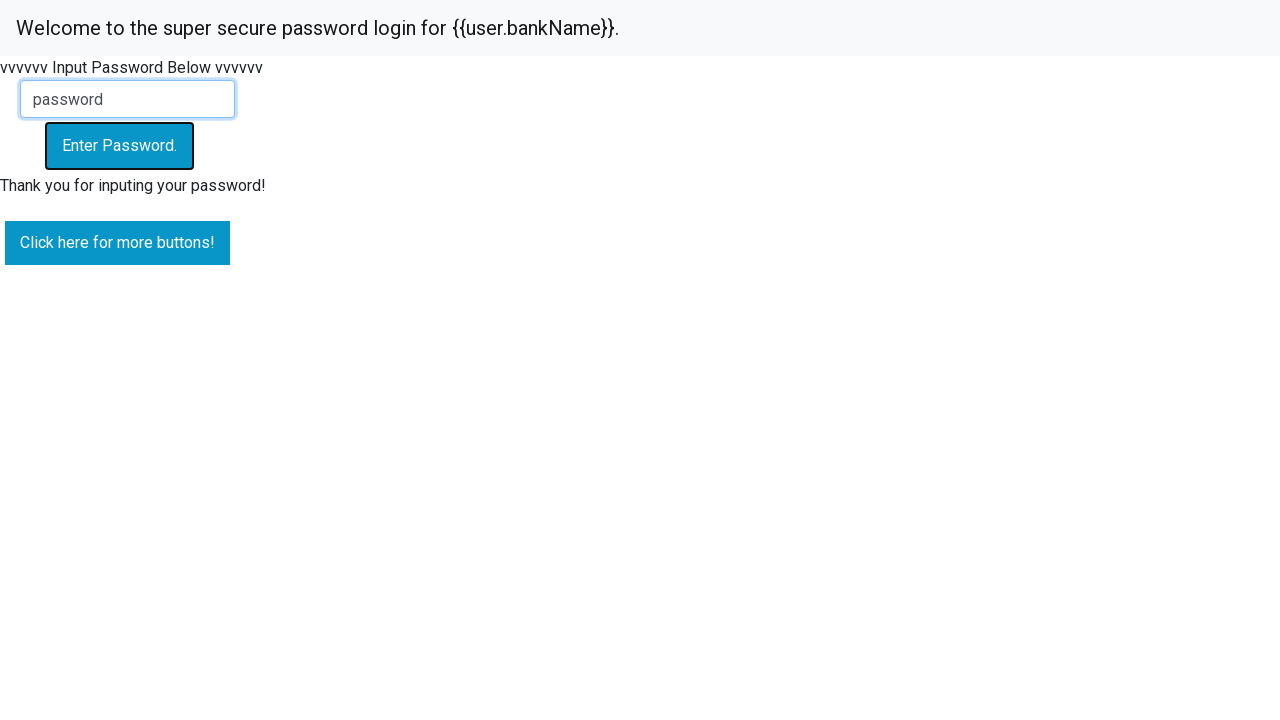

Waited 1000ms for page response
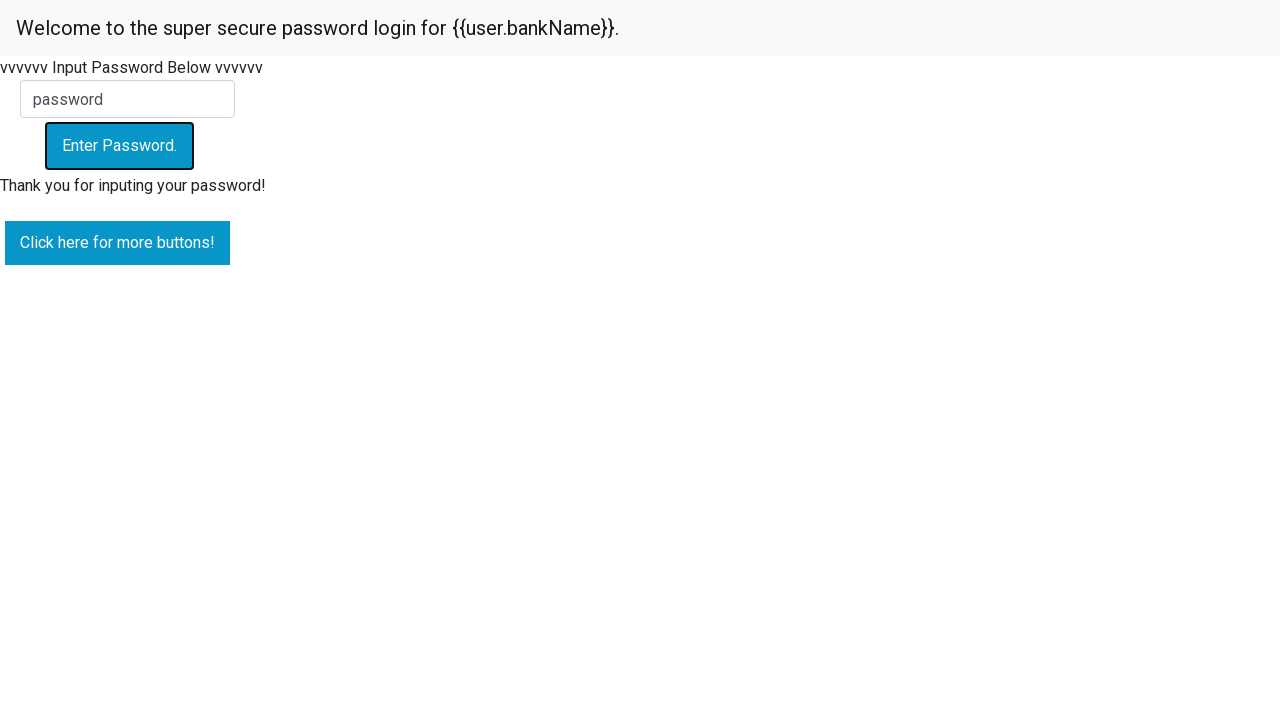

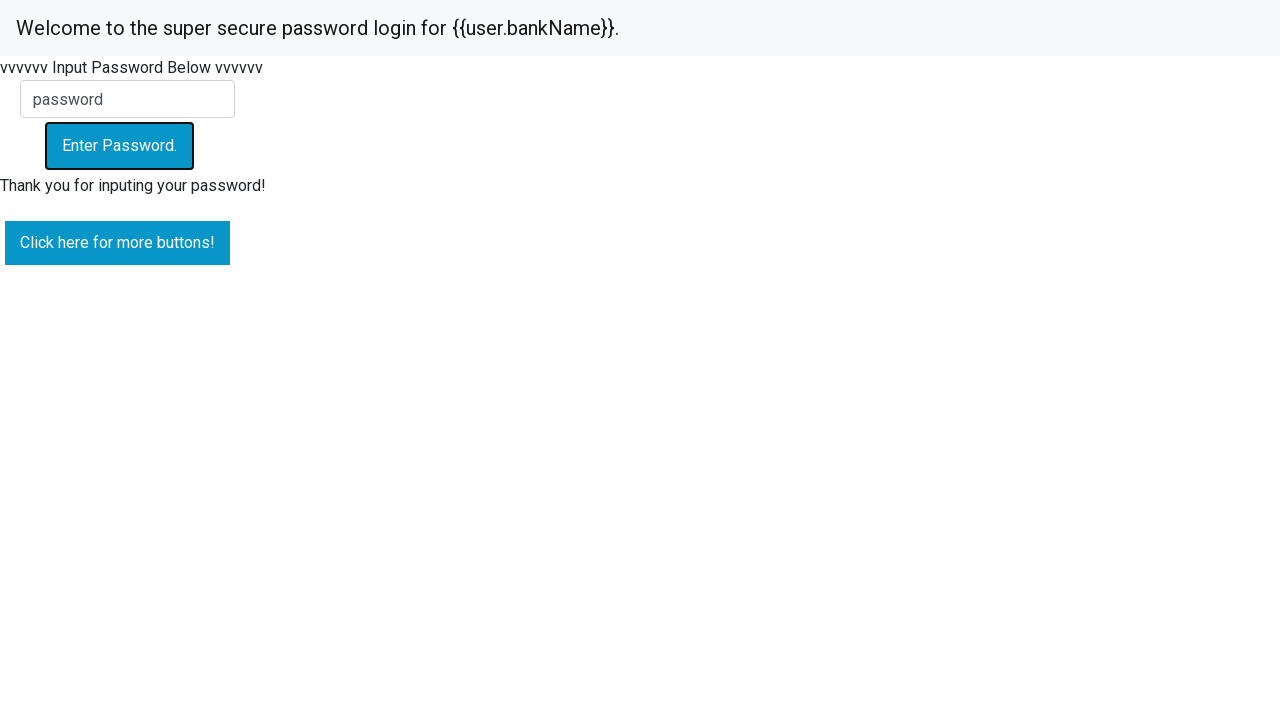